Tests homepage load performance on a simulated 3G mobile connection using Pixel 4 device settings

Starting URL: https://www.visitdubai.com/en/

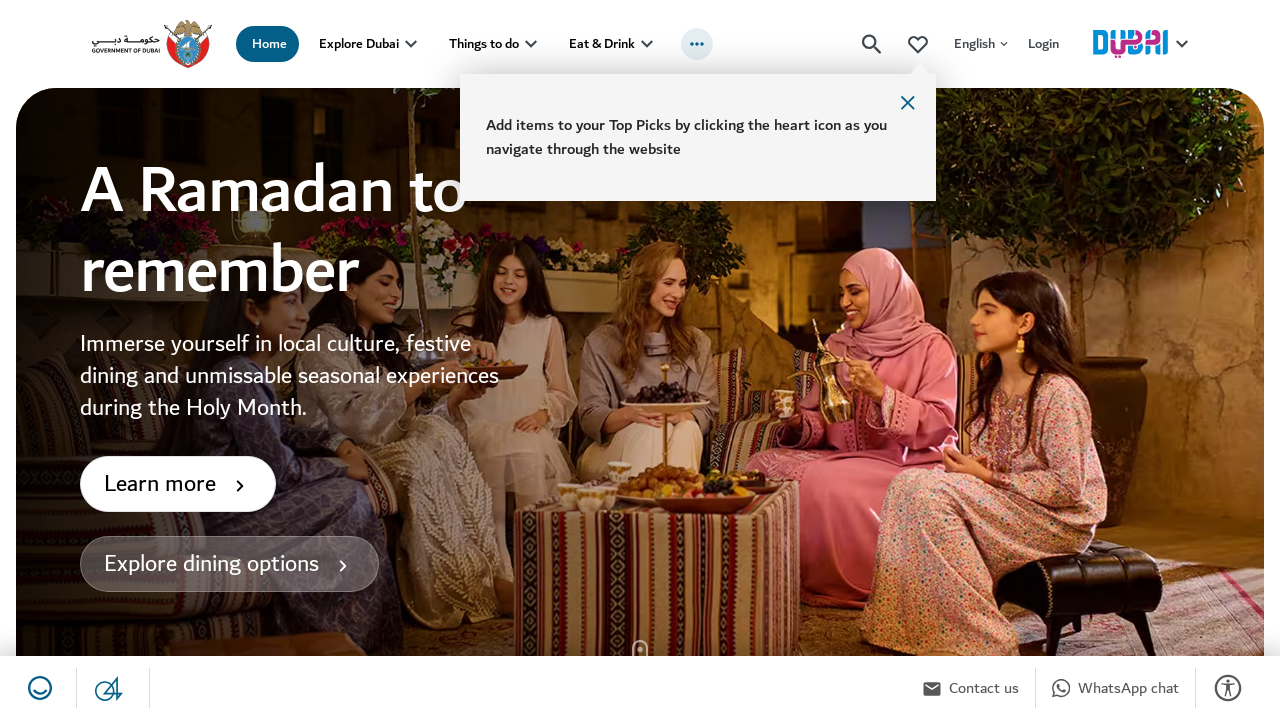

Main content became visible on homepage
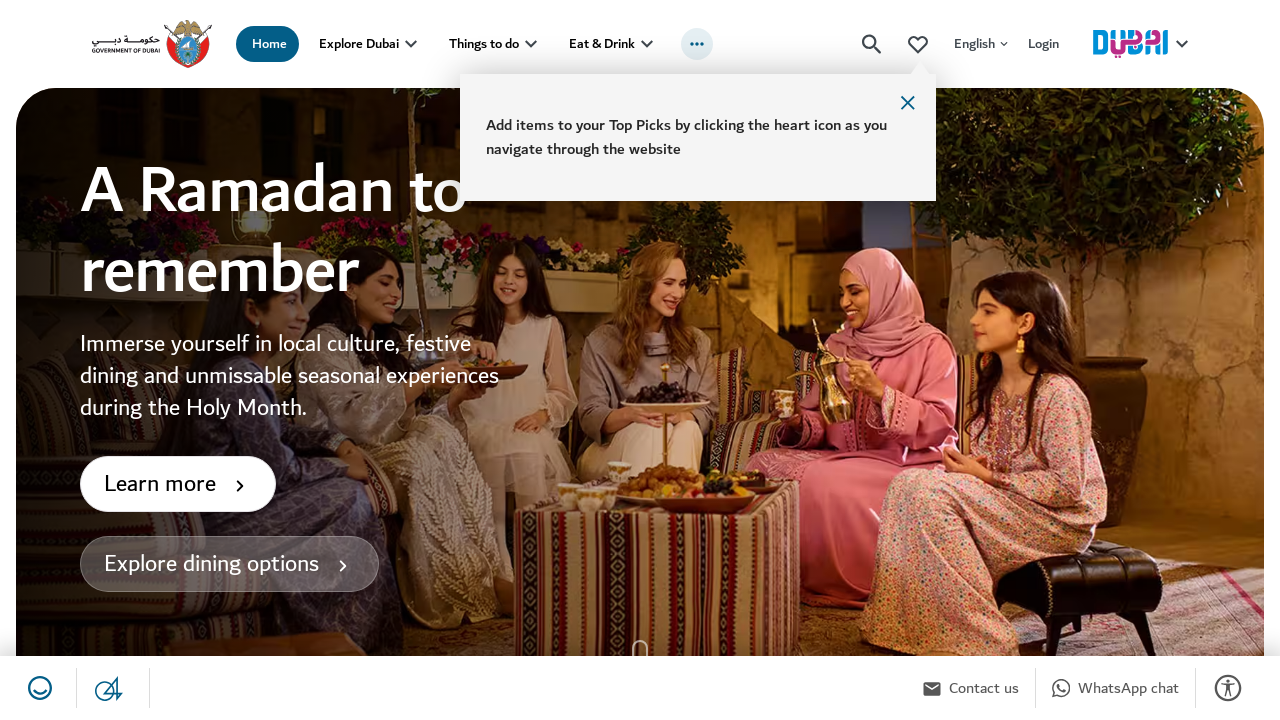

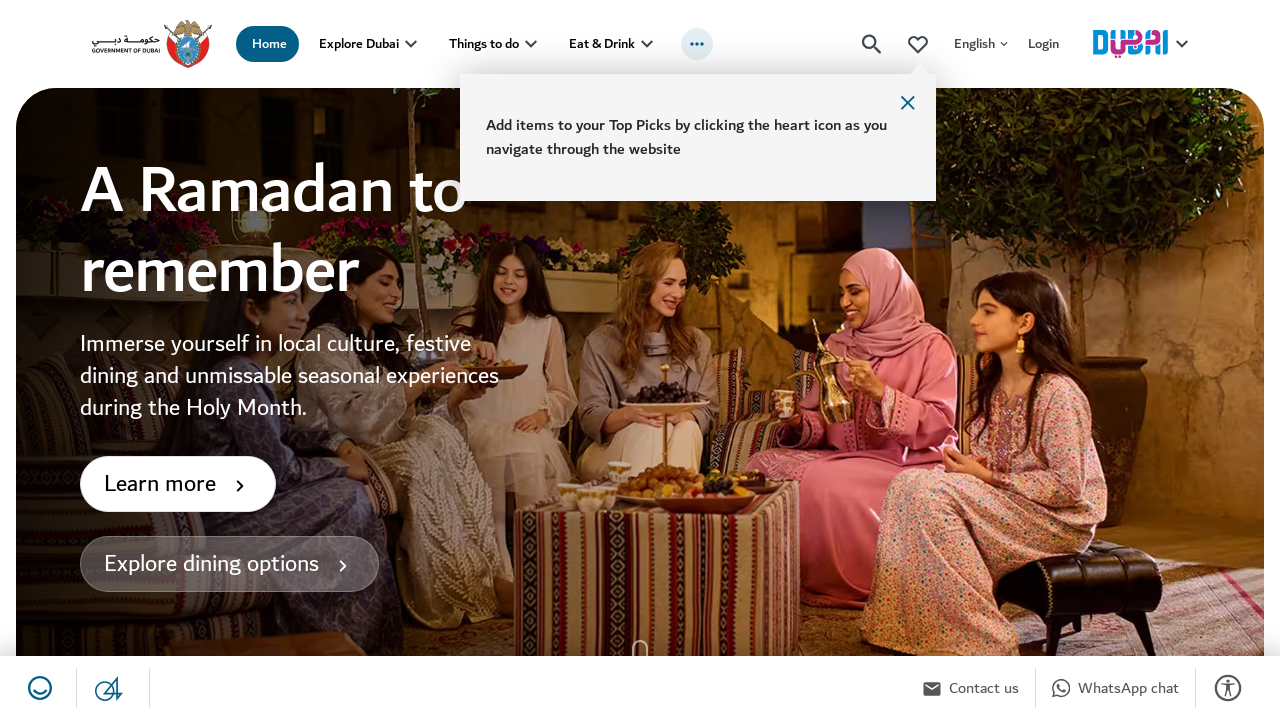